Tests the date picker functionality on a practice form by clicking the date input, selecting a month and year from dropdowns, and clicking a specific day. Also attempts to interact with a file upload field.

Starting URL: https://demoqa.com/automation-practice-form

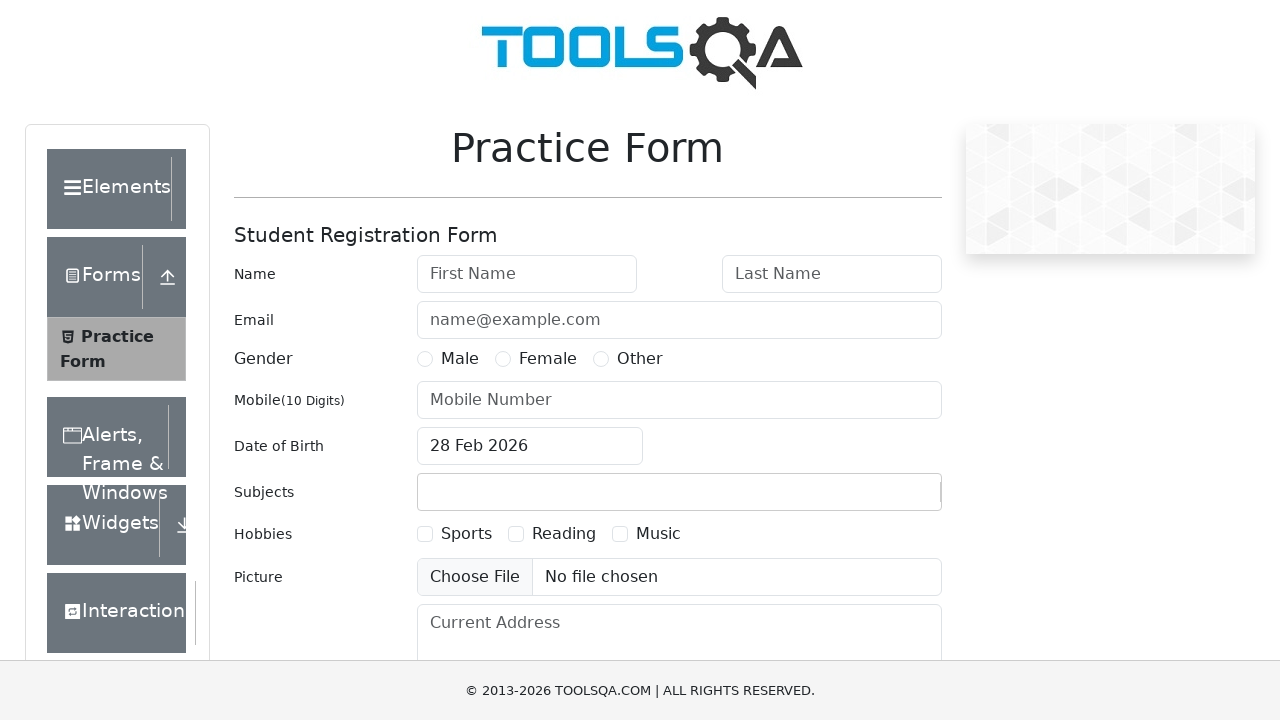

Clicked date of birth input field to open date picker at (530, 446) on (//input[@type='text'])[5]
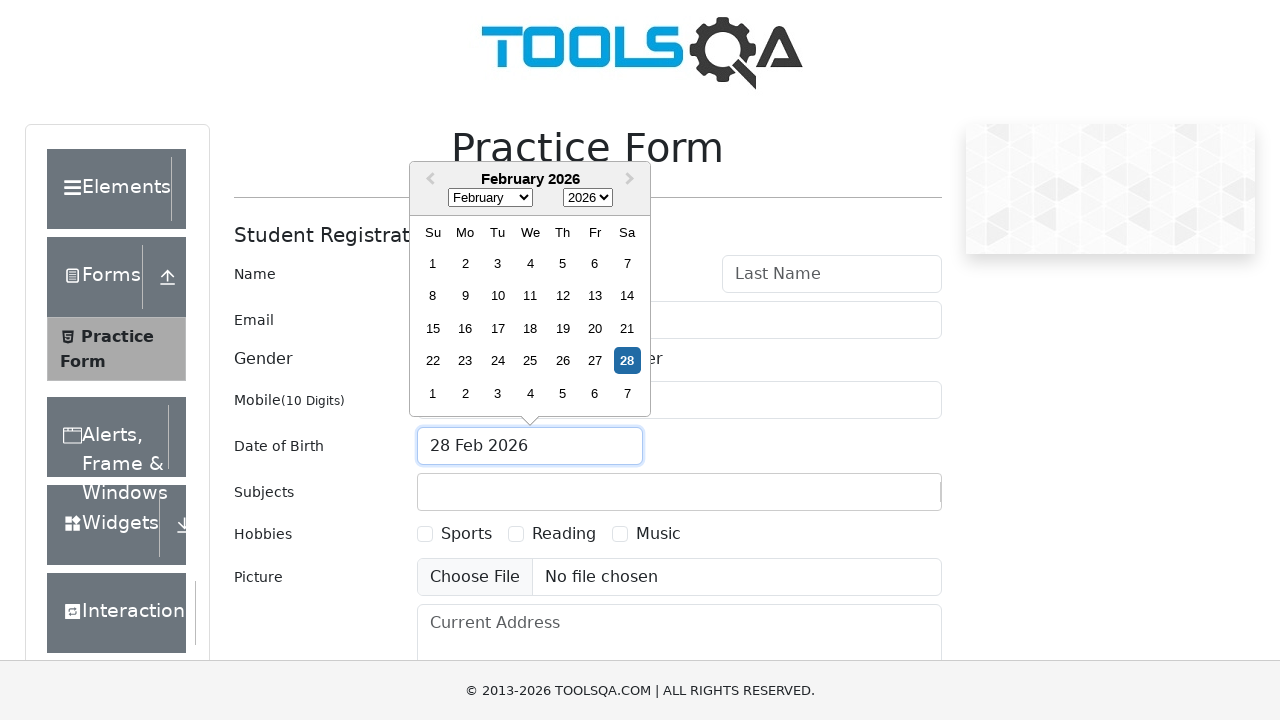

Date picker appeared with month selector visible
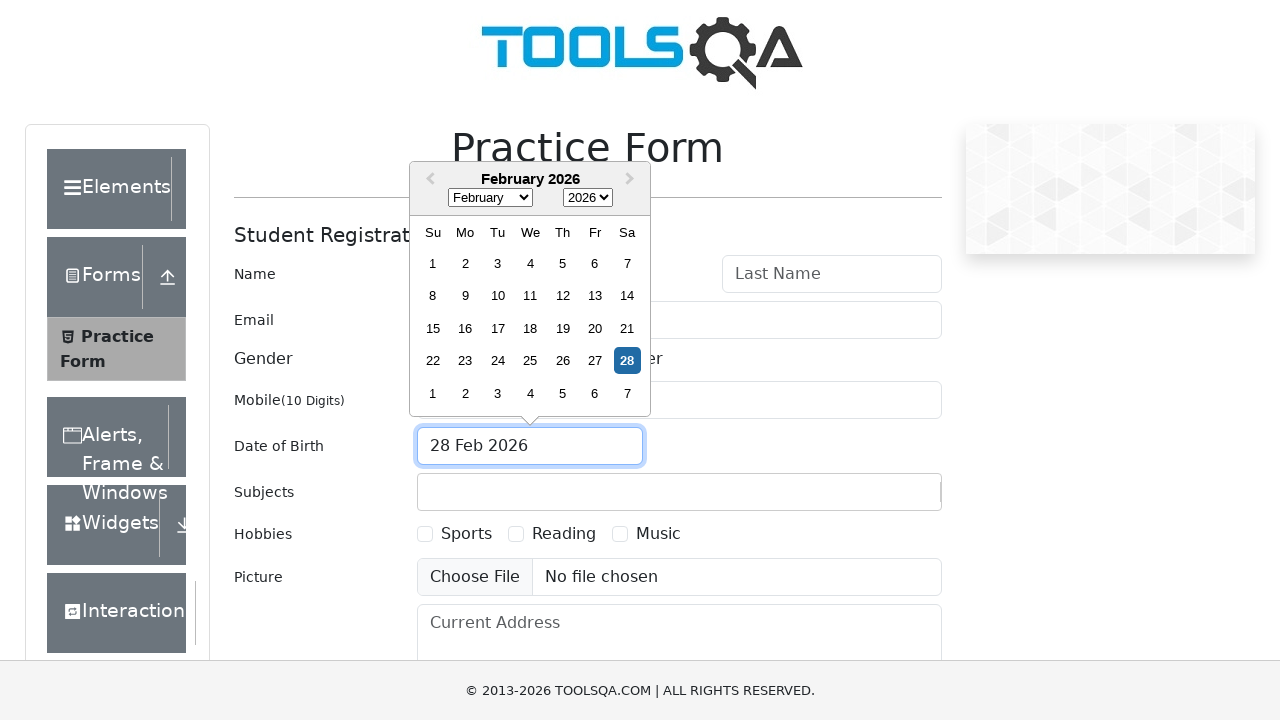

Selected September (month value 8) from month dropdown on .react-datepicker__month-select
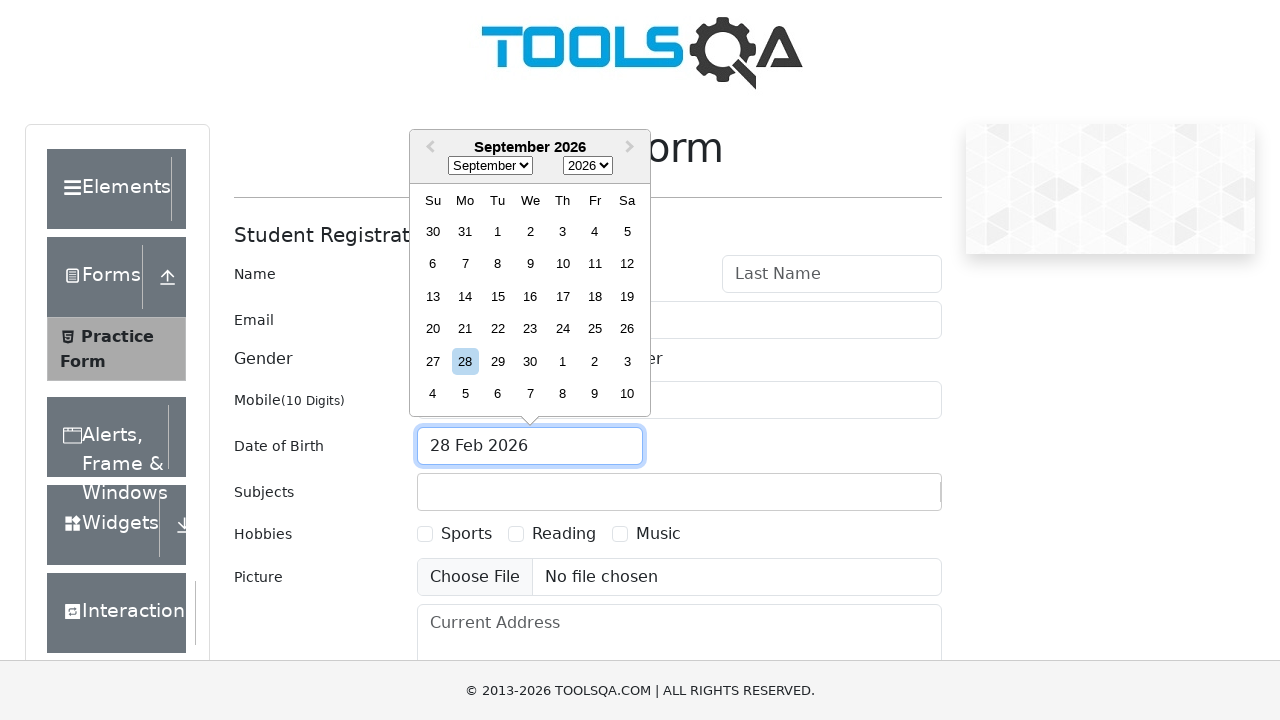

Selected year 2024 from year dropdown on .react-datepicker__year-select
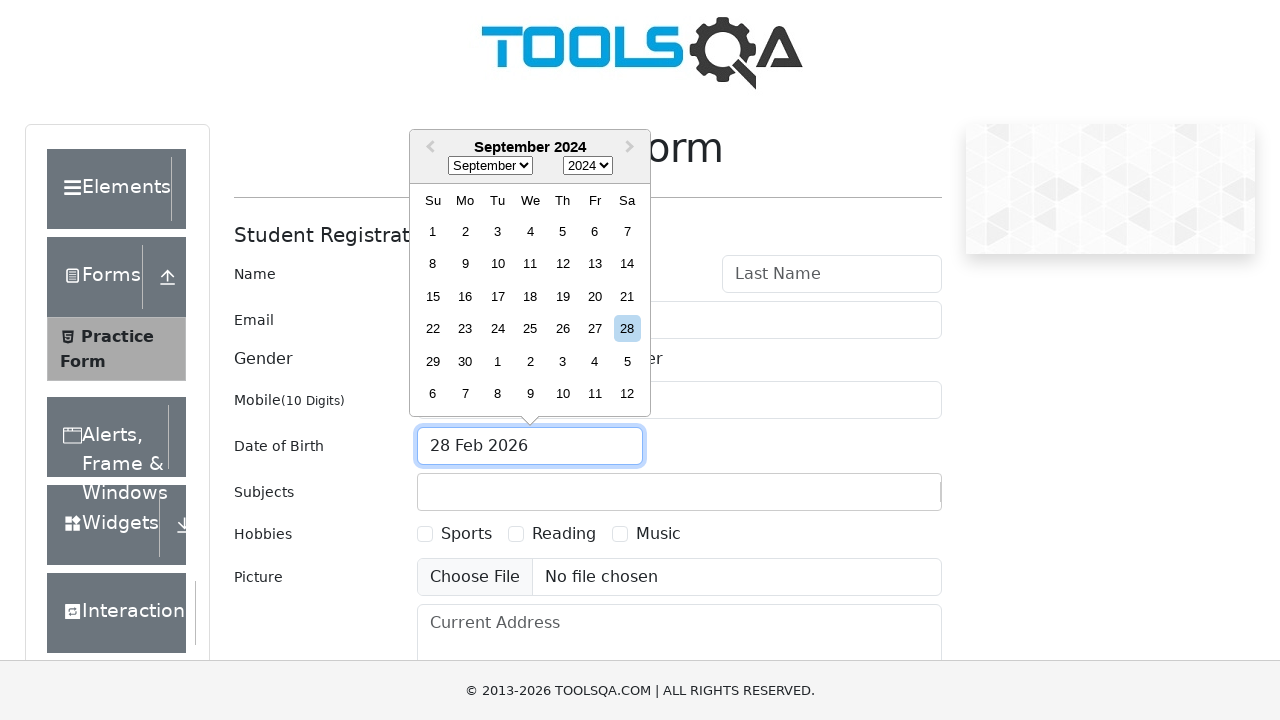

Clicked on day 15 in the date picker calendar at (433, 296) on xpath=//div[contains(@class, 'react-datepicker__day') and text()='15']
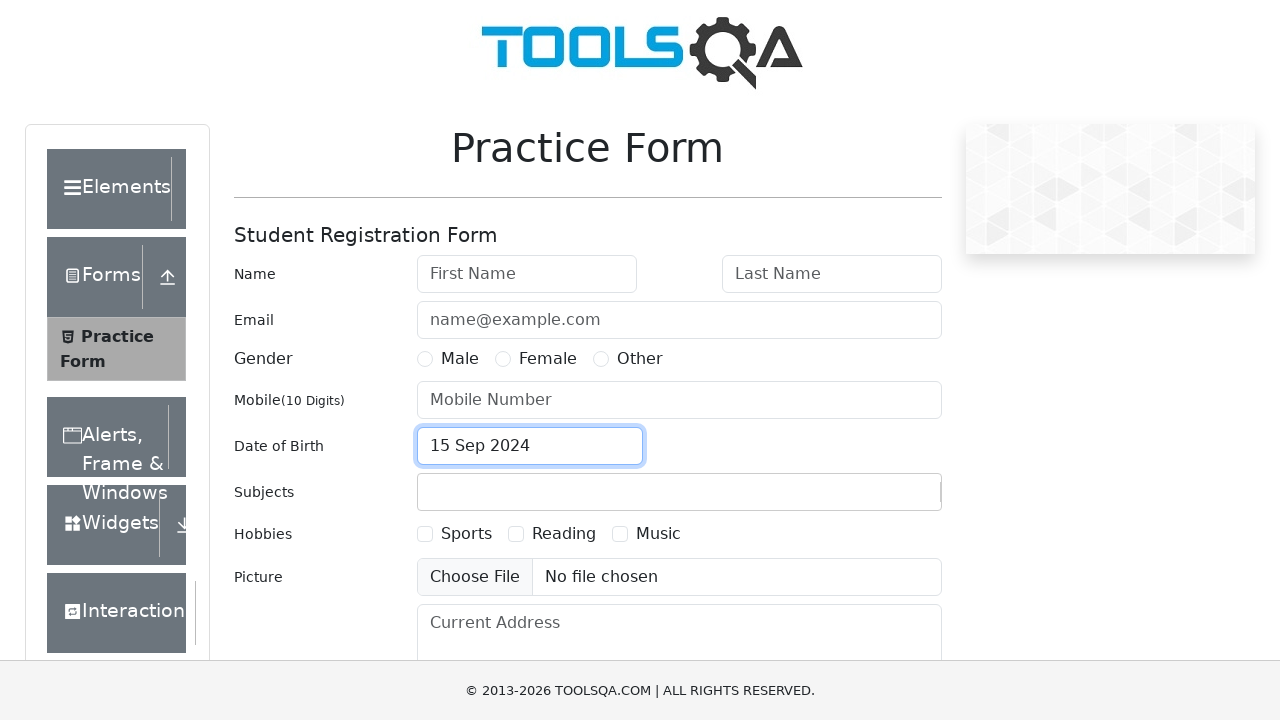

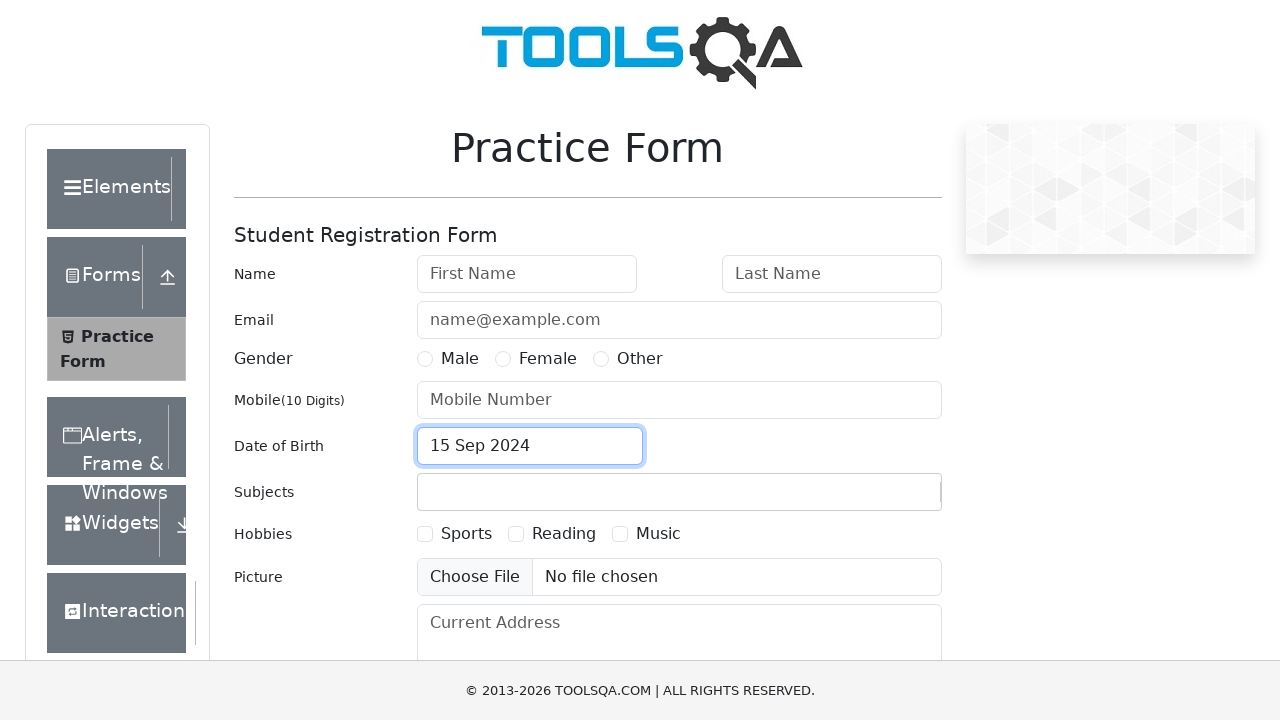